Tests that department ID and quantity fields accept numeric values by entering a test number and verifying the value is stored correctly.

Starting URL: https://splendorous-starlight-c2b50a.netlify.app/

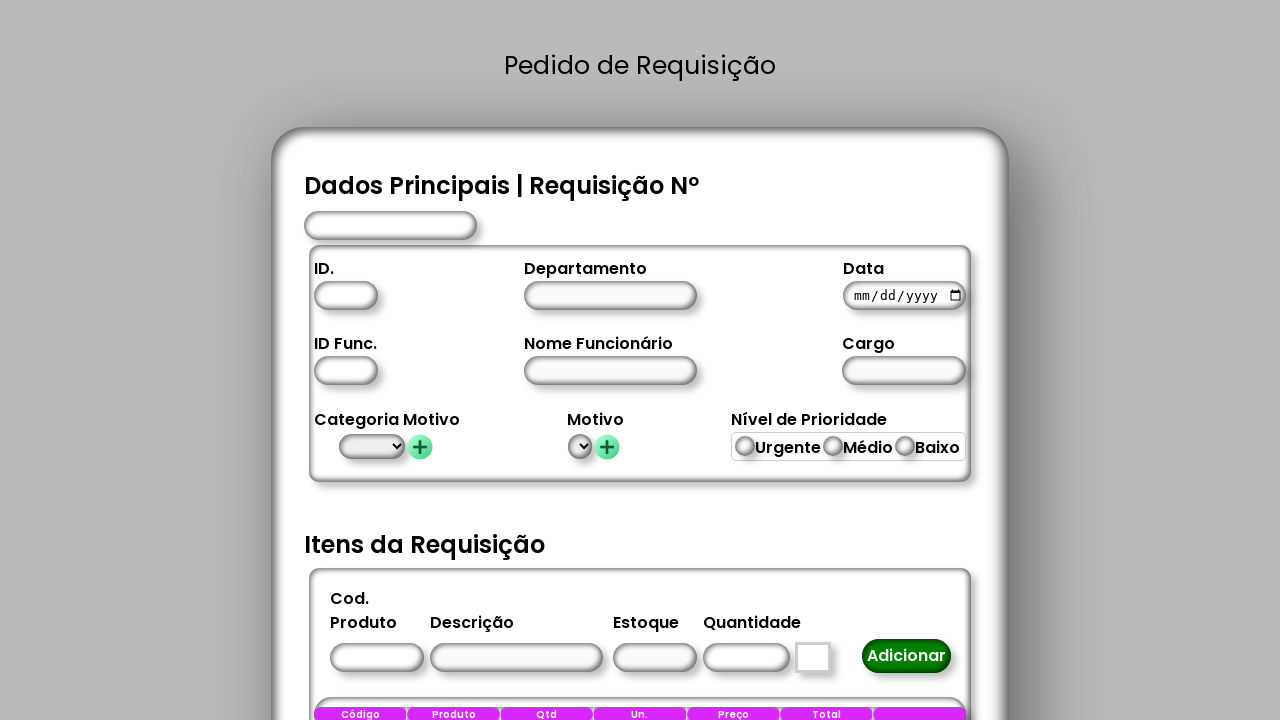

Clicked department ID field at (346, 296) on #idDepartamento
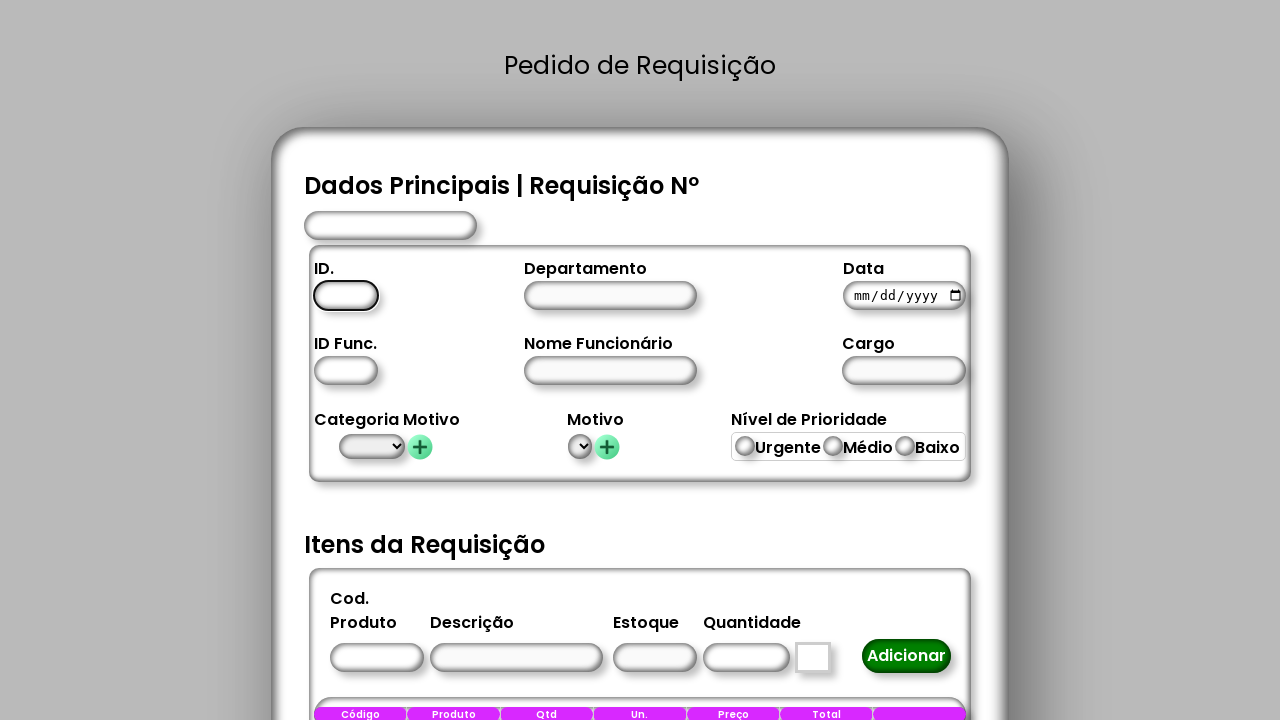

Filled department ID field with numeric value '10' on #idDepartamento
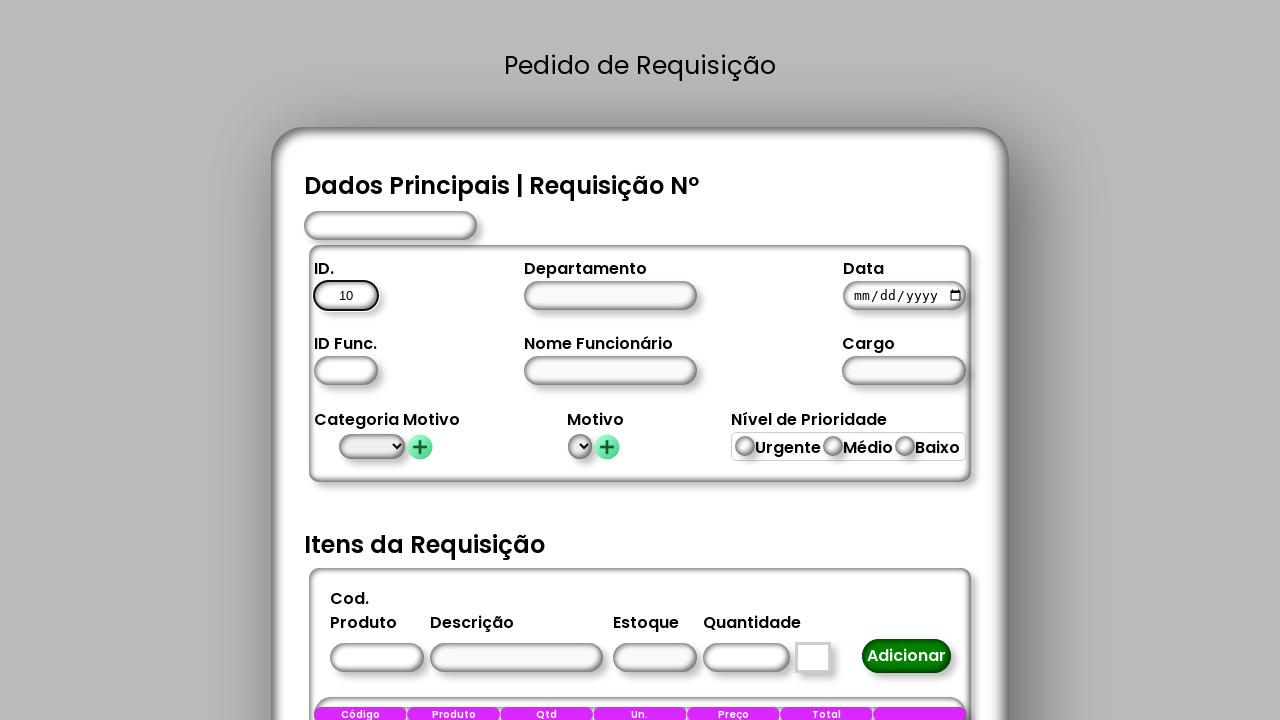

Clicked quantity field at (746, 658) on #Quantidade
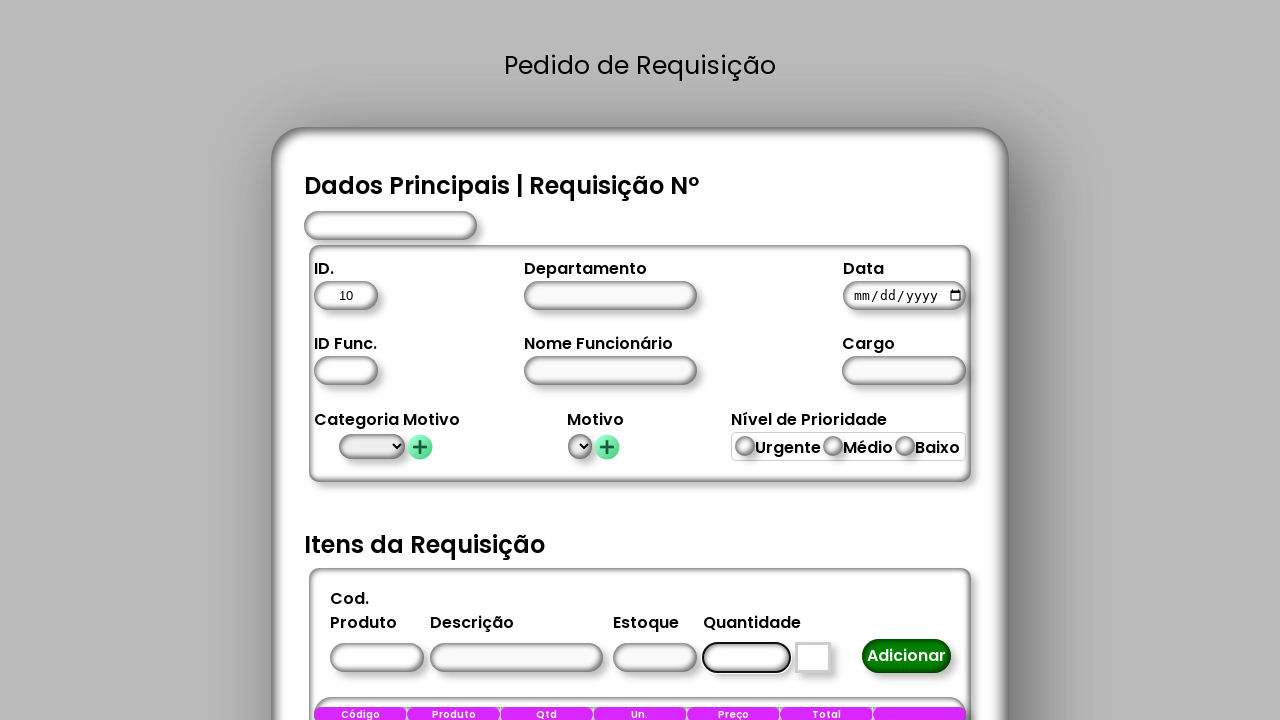

Filled quantity field with numeric value '10' on #Quantidade
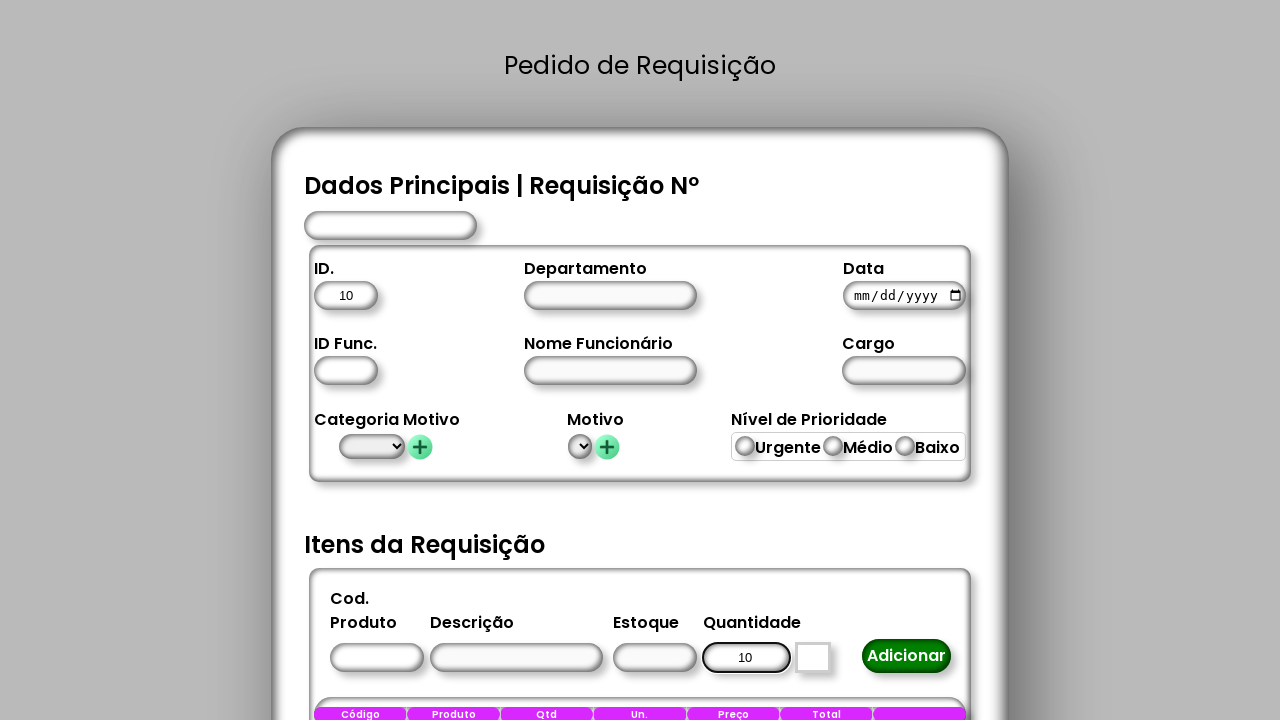

Verified department ID field is present and values are stored correctly
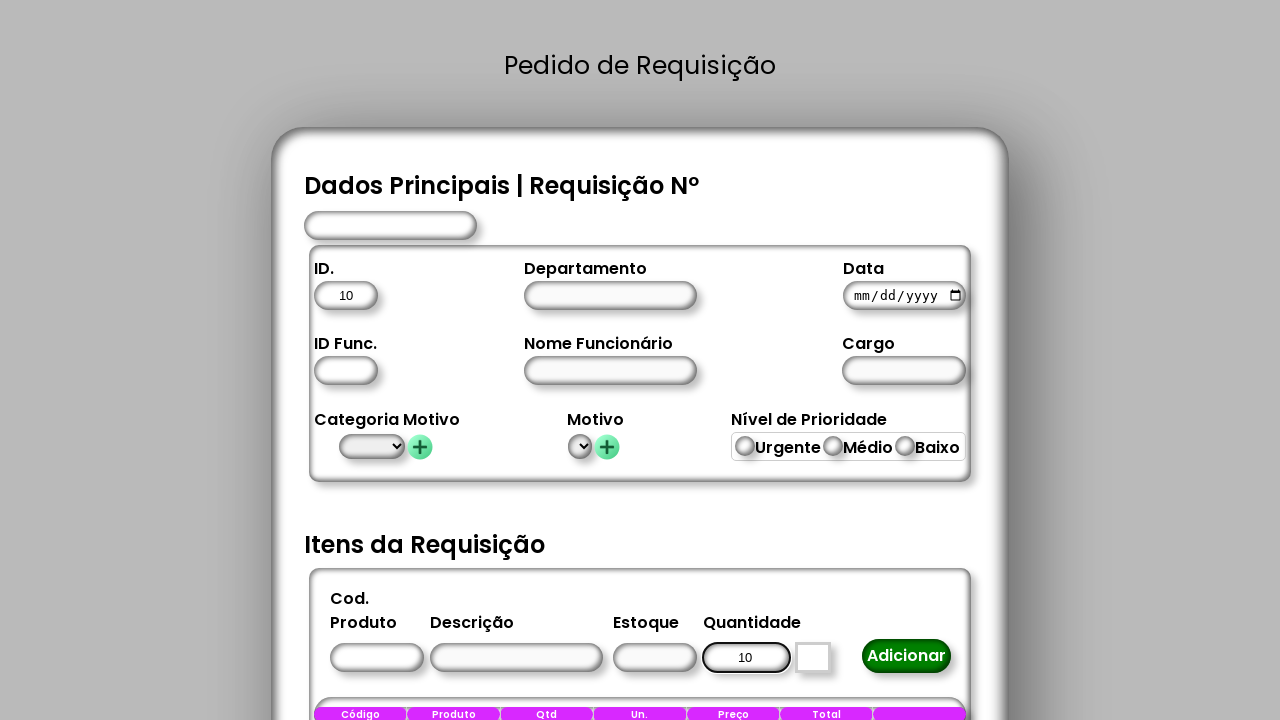

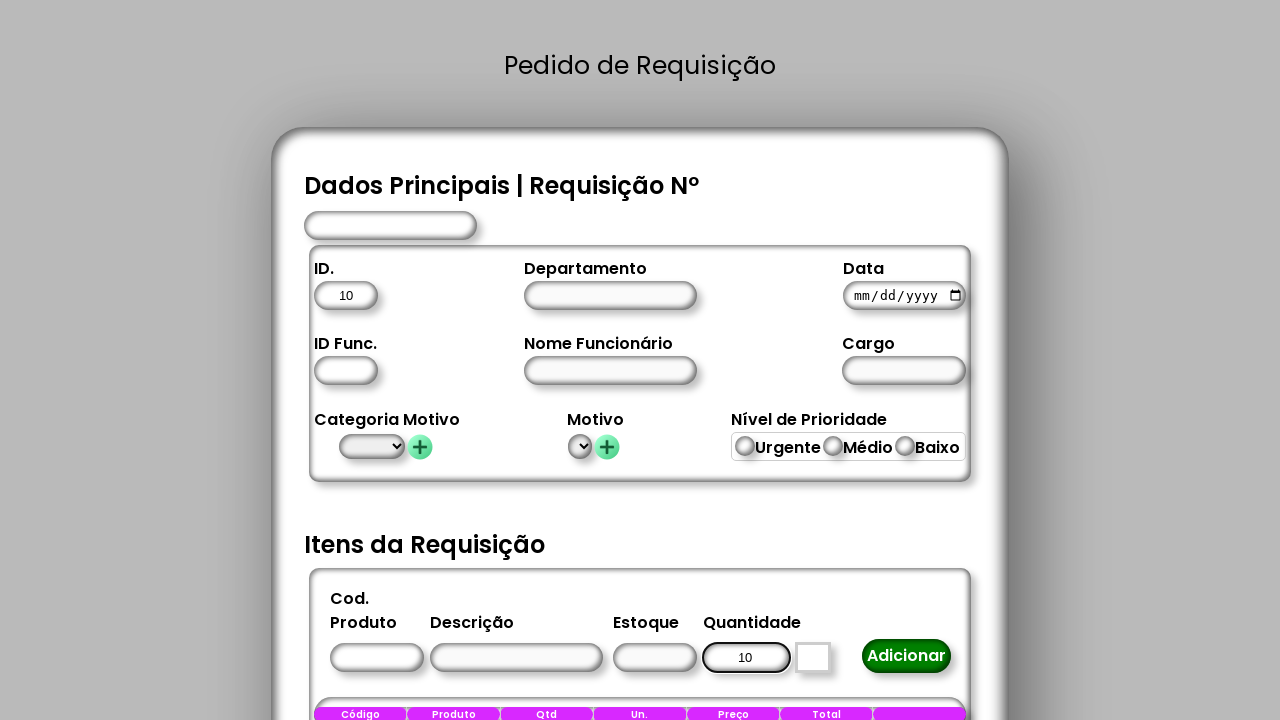